Tests that an unsaved change to an employee record doesn't persist when switching between employees

Starting URL: https://devmountain-qa.github.io/employee-manager/1.2_Version/index.html

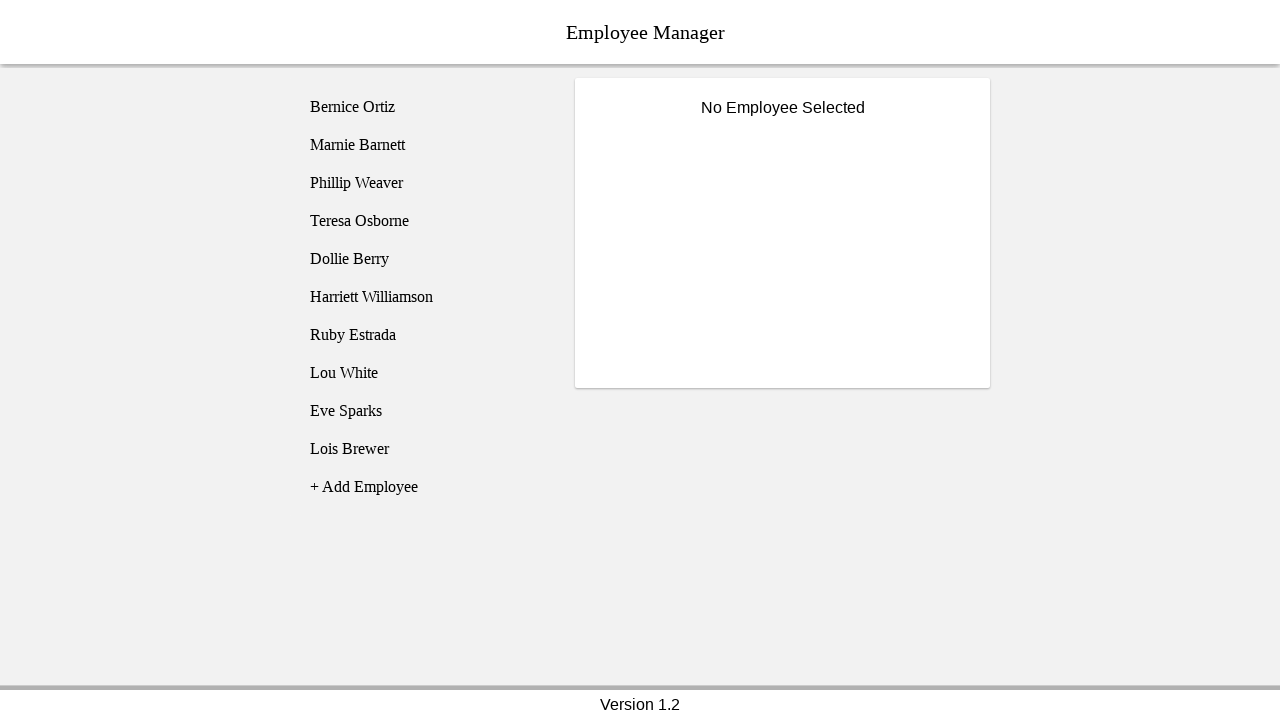

Clicked on Bernice Ortiz employee at (425, 107) on [name='employee1']
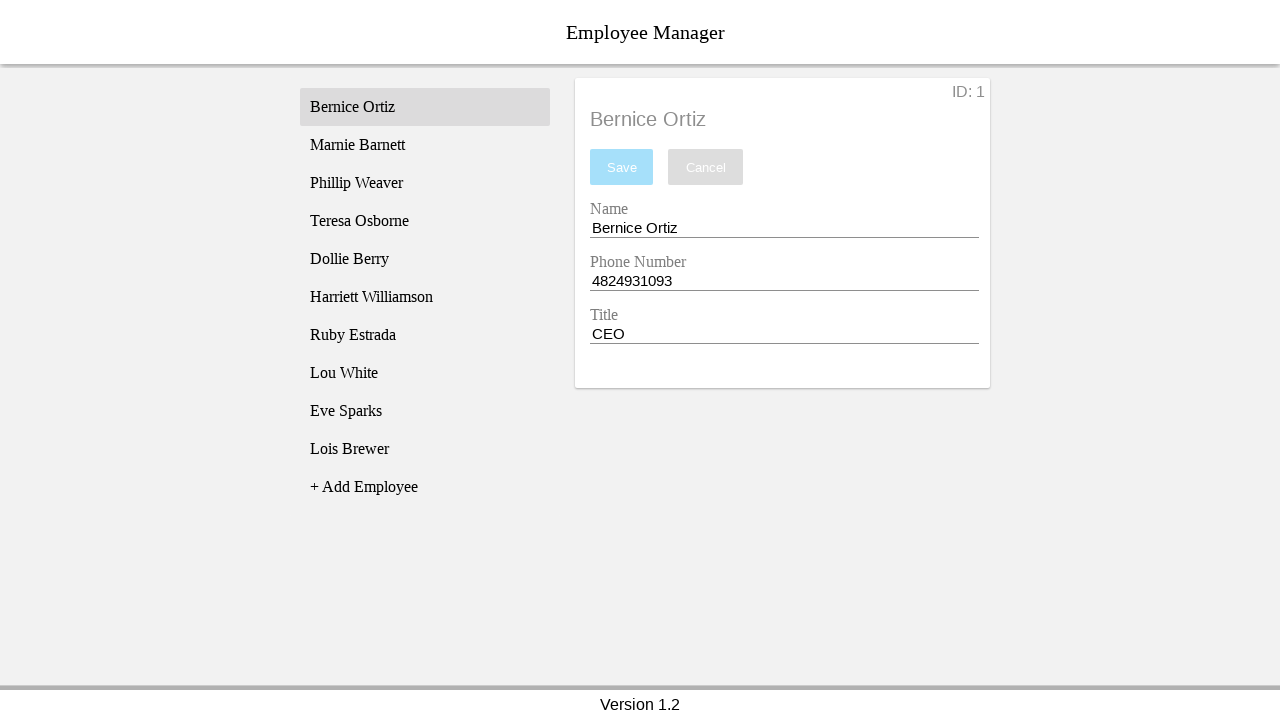

Employee details loaded and name input field is visible
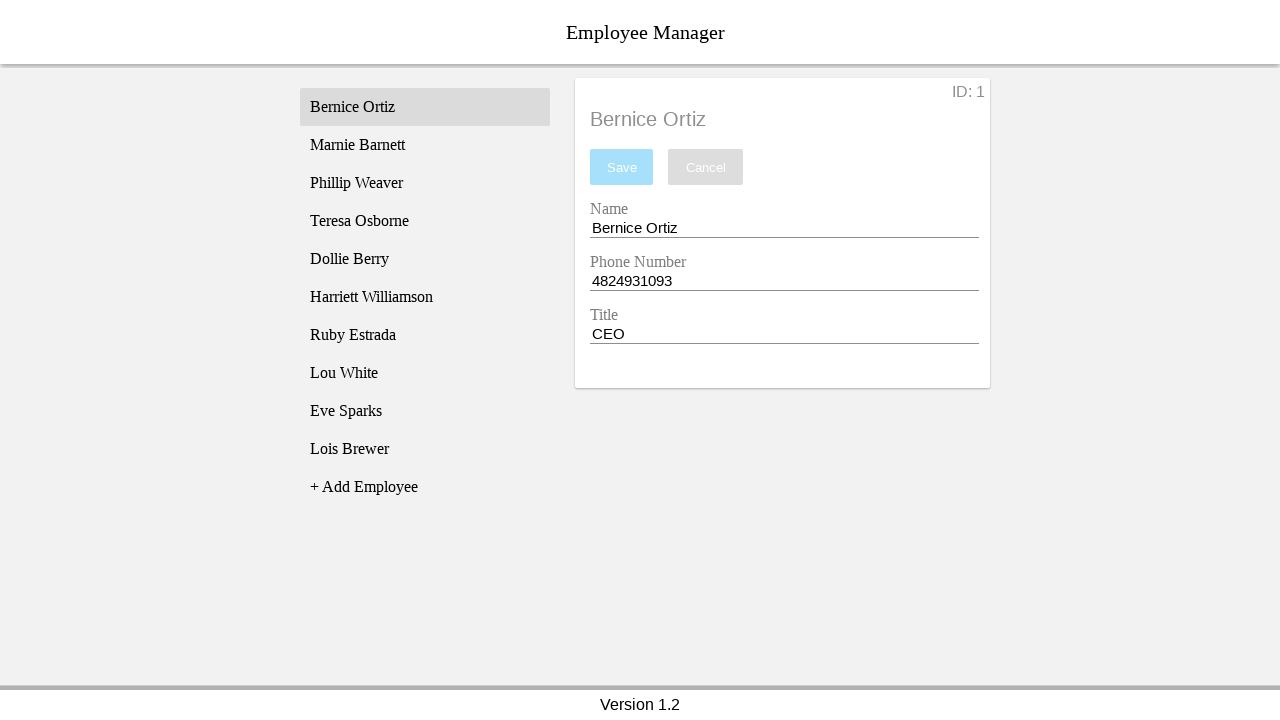

Cleared the name input field on [name='nameEntry']
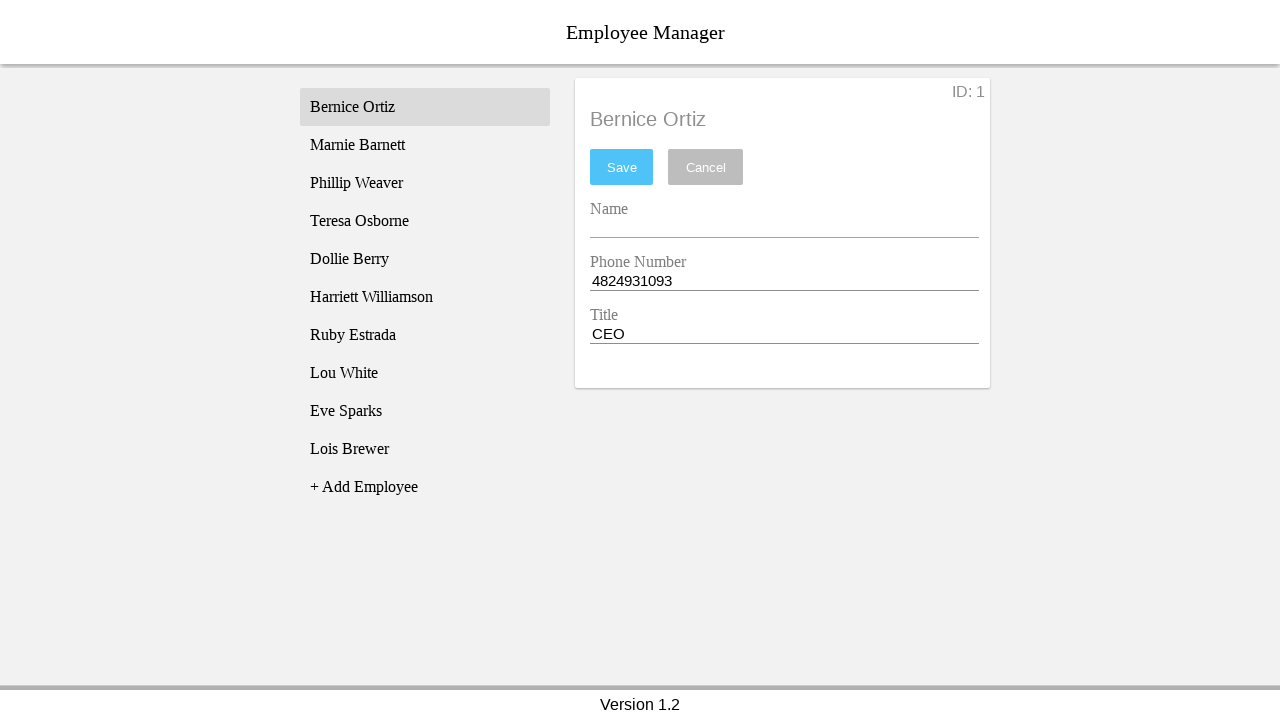

Entered 'Test Name' in the name field without saving on [name='nameEntry']
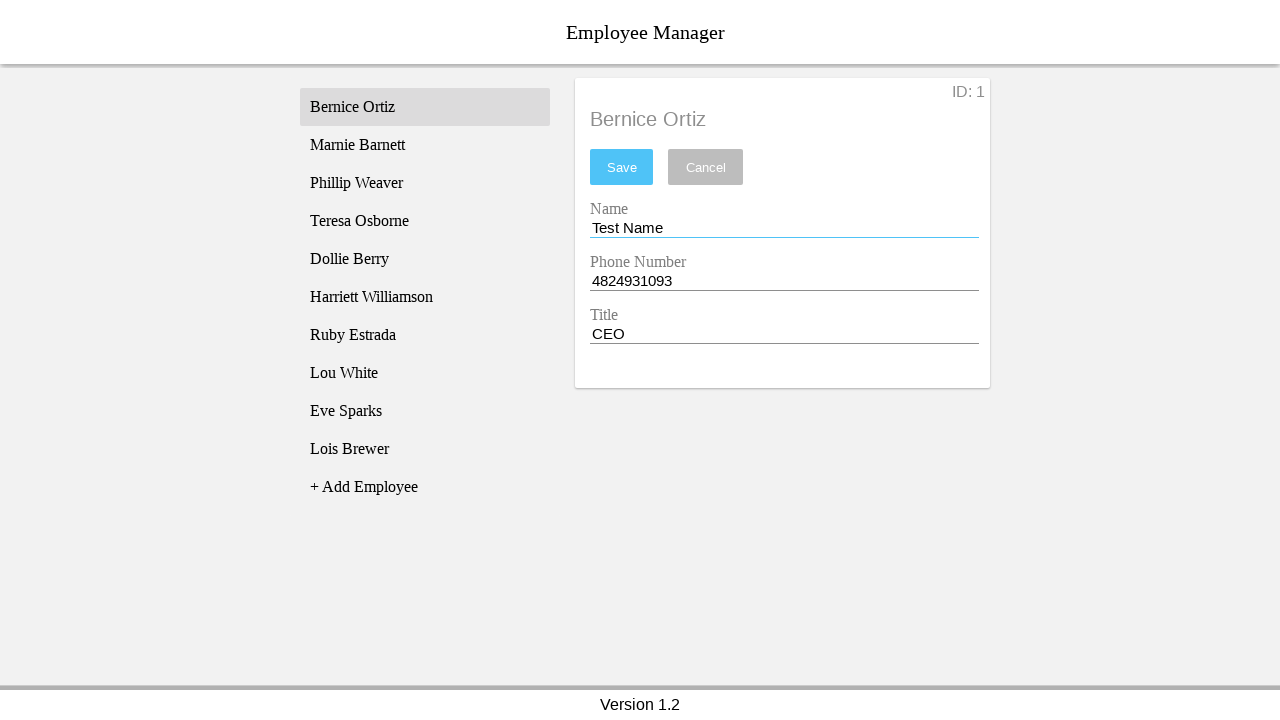

Clicked on Phillip Weaver employee to switch away from Bernice at (425, 183) on [name='employee3']
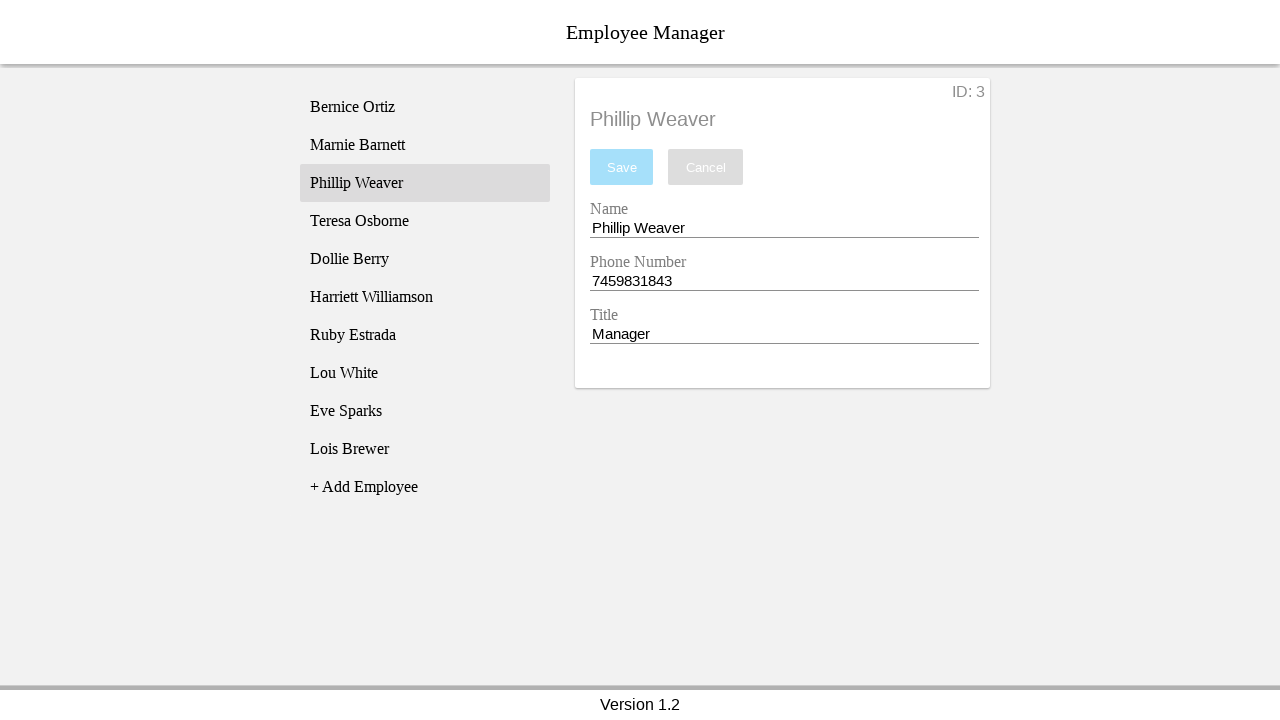

Phillip Weaver's employee details loaded
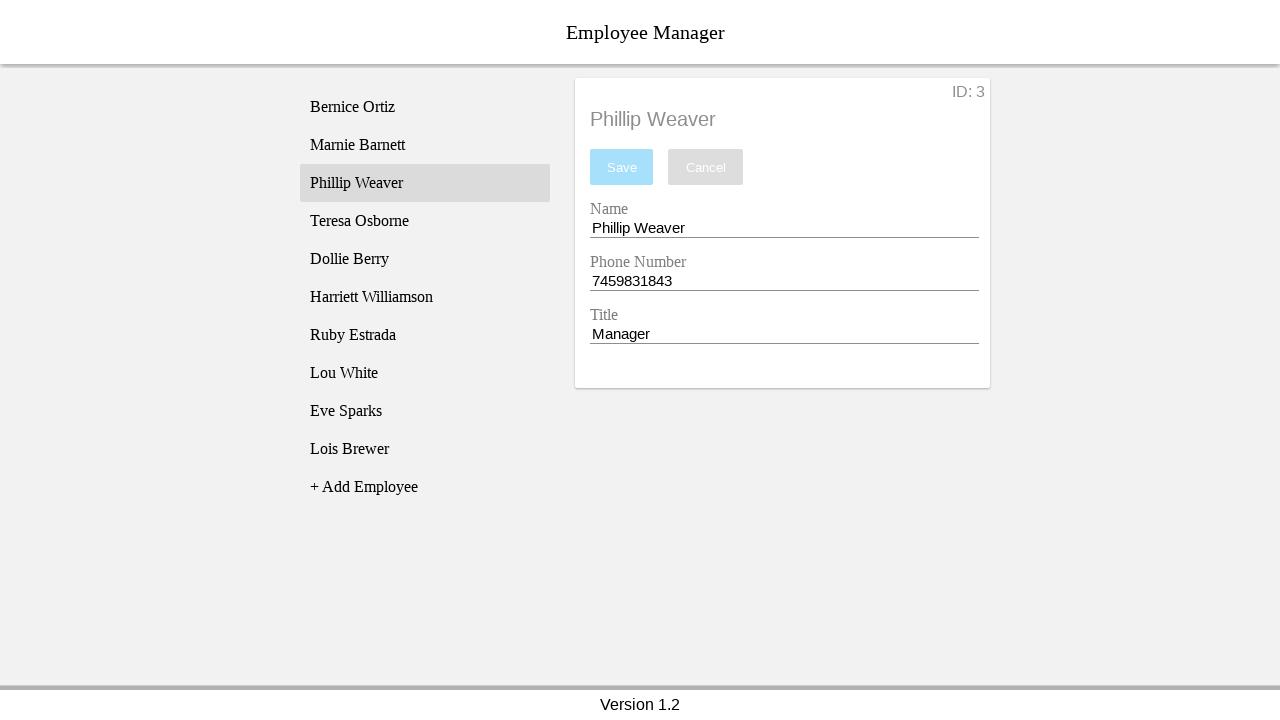

Clicked back on Bernice Ortiz employee at (425, 107) on [name='employee1']
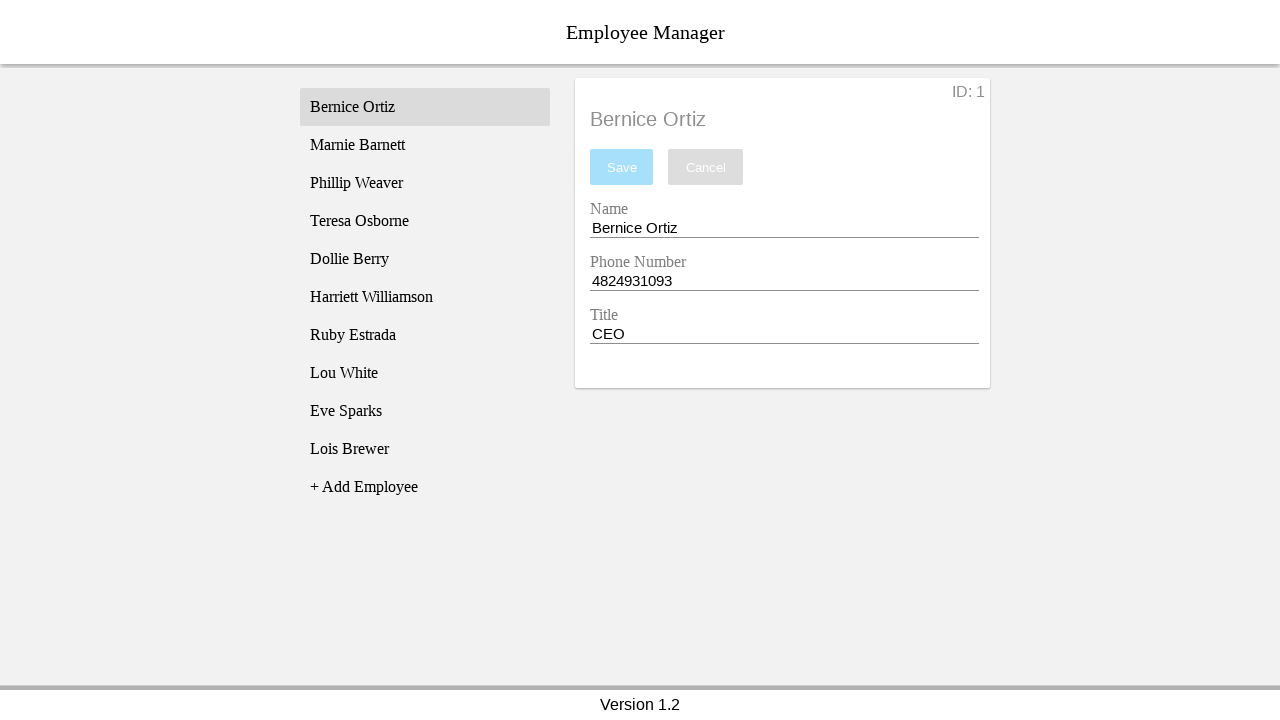

Bernice Ortiz's employee details reloaded
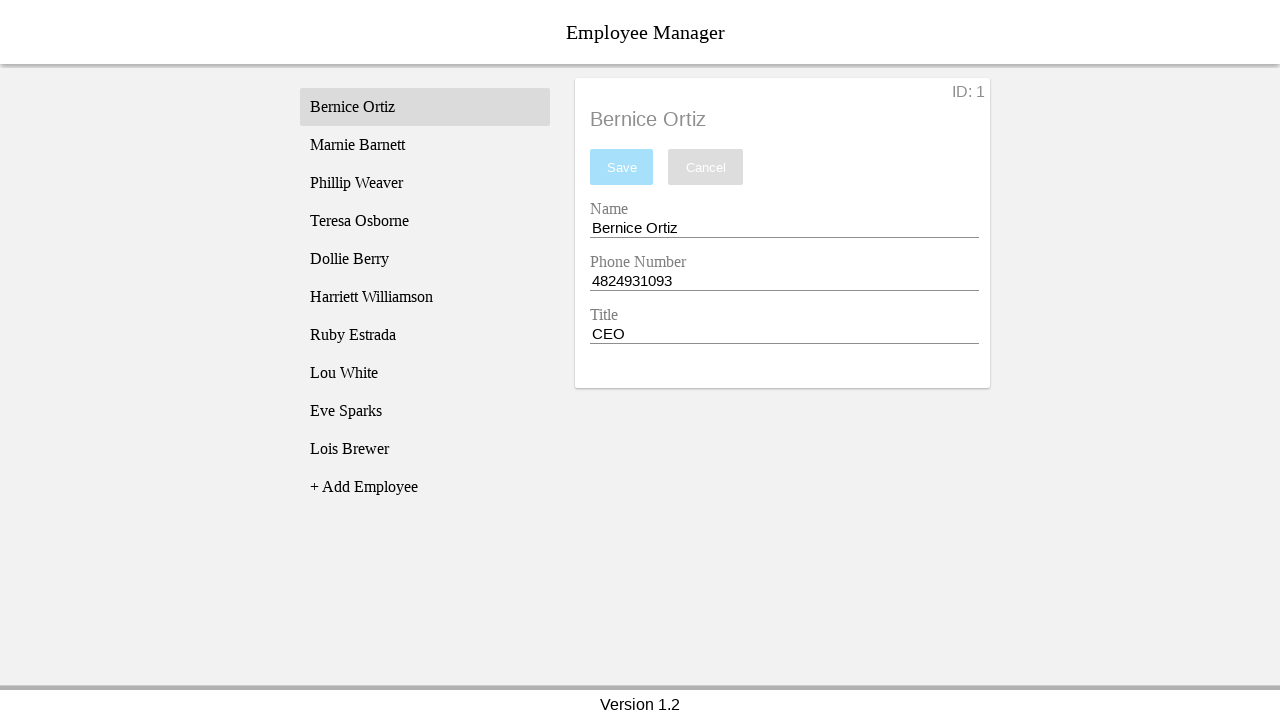

Name input field is visible - unsaved change should not persist
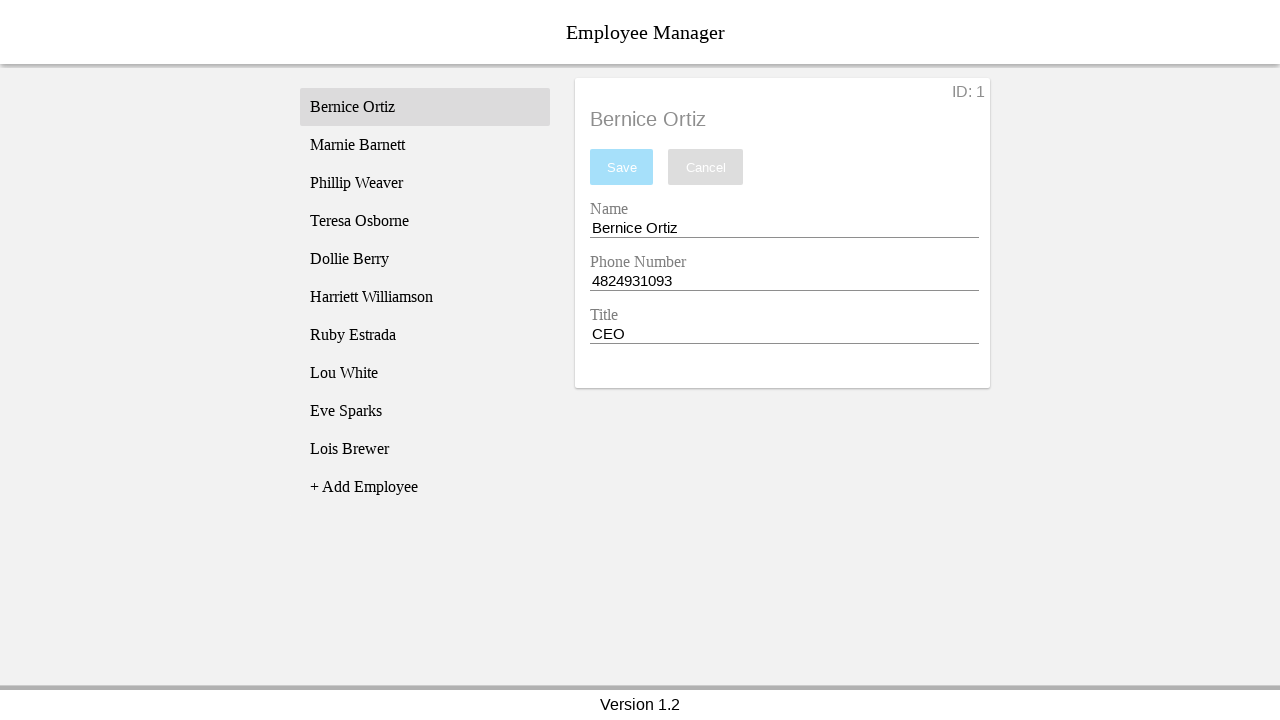

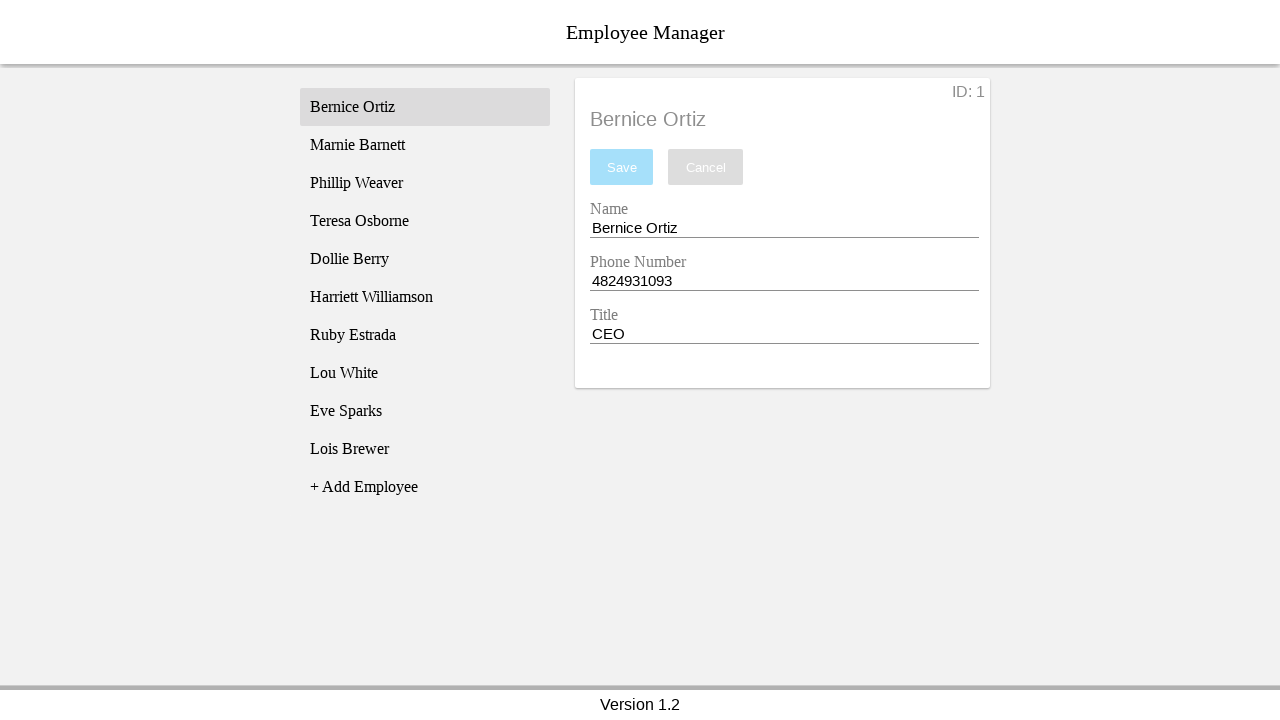